Tests JavaScript alert handling by clicking a prompt button and interacting with the browser alert dialog

Starting URL: https://the-internet.herokuapp.com/javascript_alerts

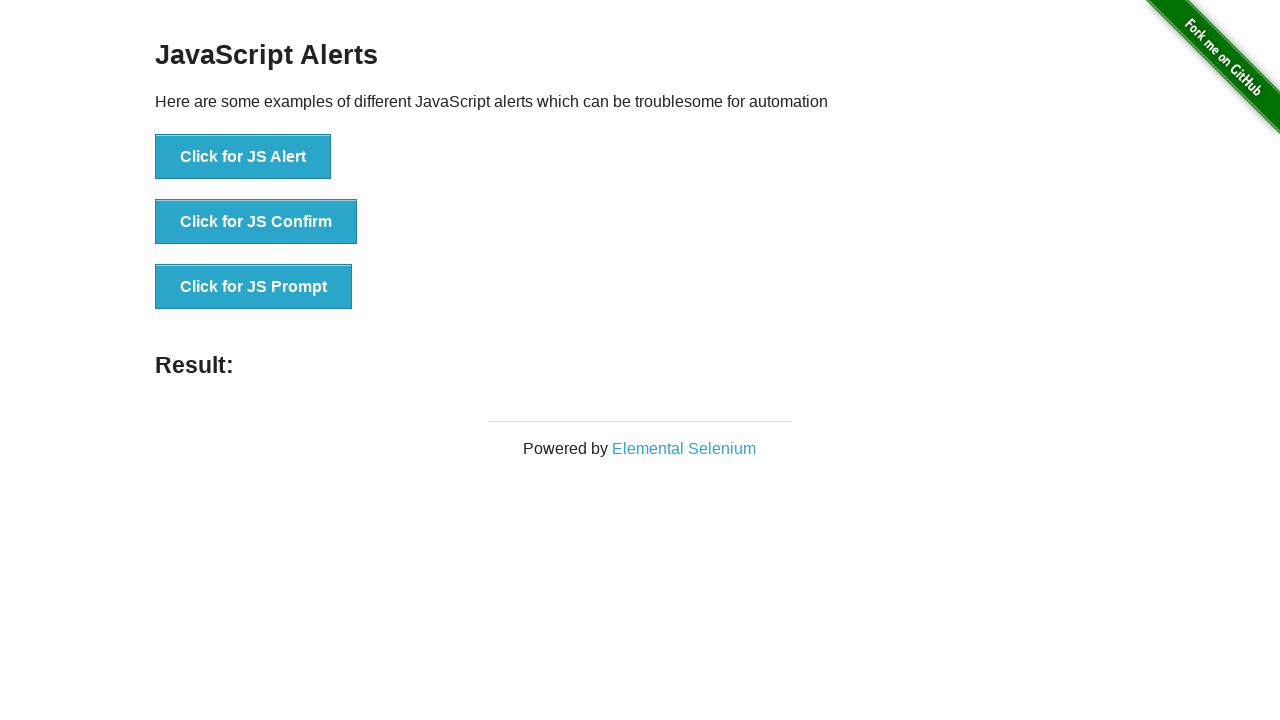

Clicked the Prompt button to trigger JavaScript alert at (254, 287) on xpath=//button[contains(text(),'Prompt')]
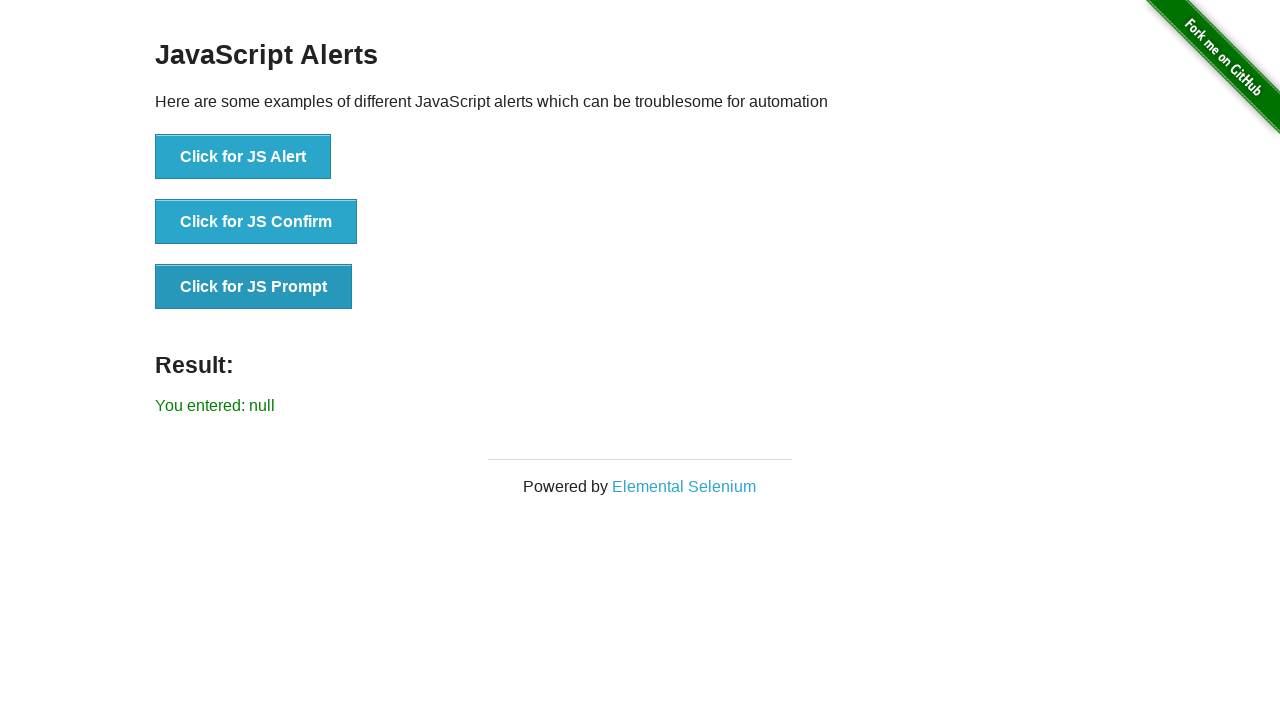

Set up dialog handler to accept prompt with 'test@example.com'
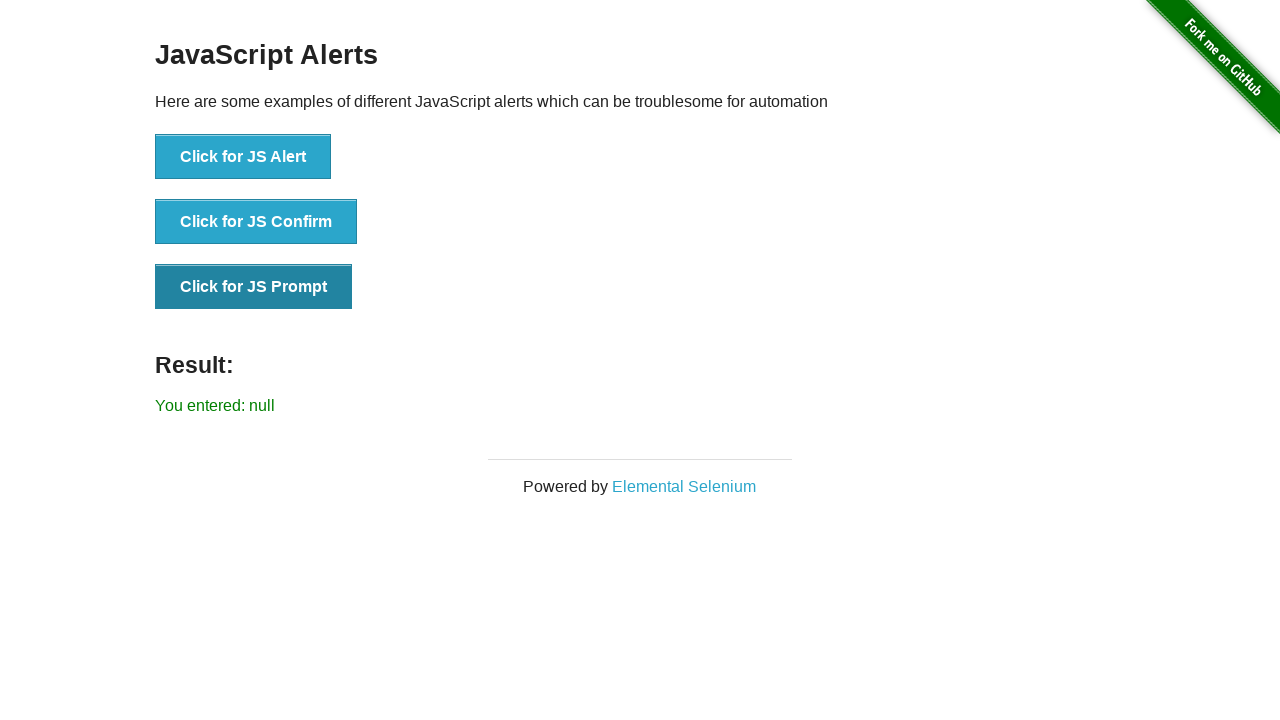

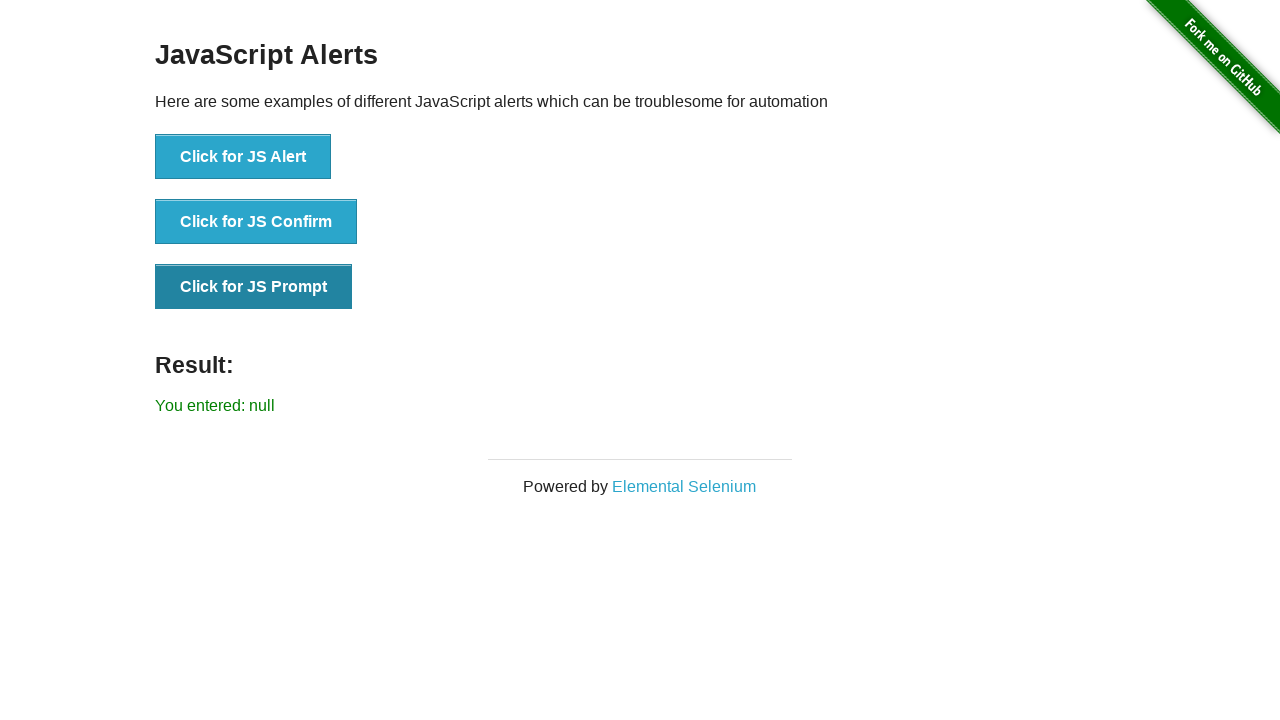